Tests tabs widget by clicking through different tab panels

Starting URL: https://jqueryui.com/tabs/

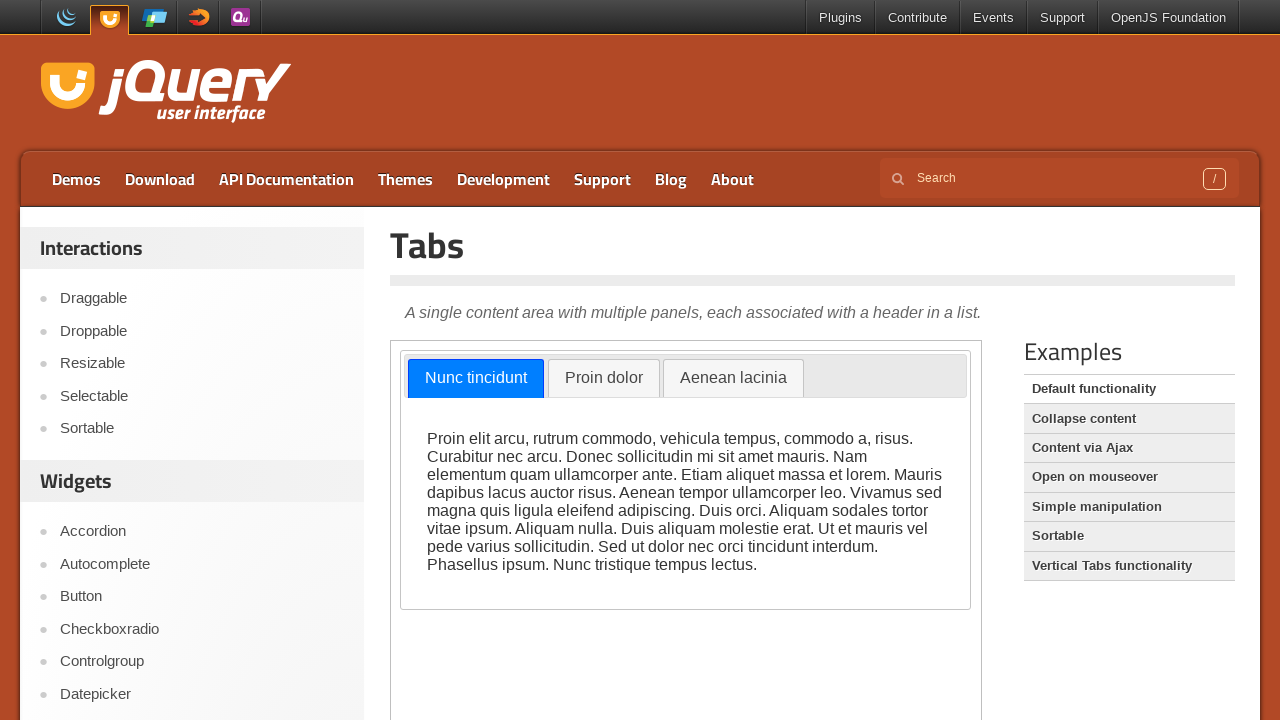

Located demo iframe for tabs widget
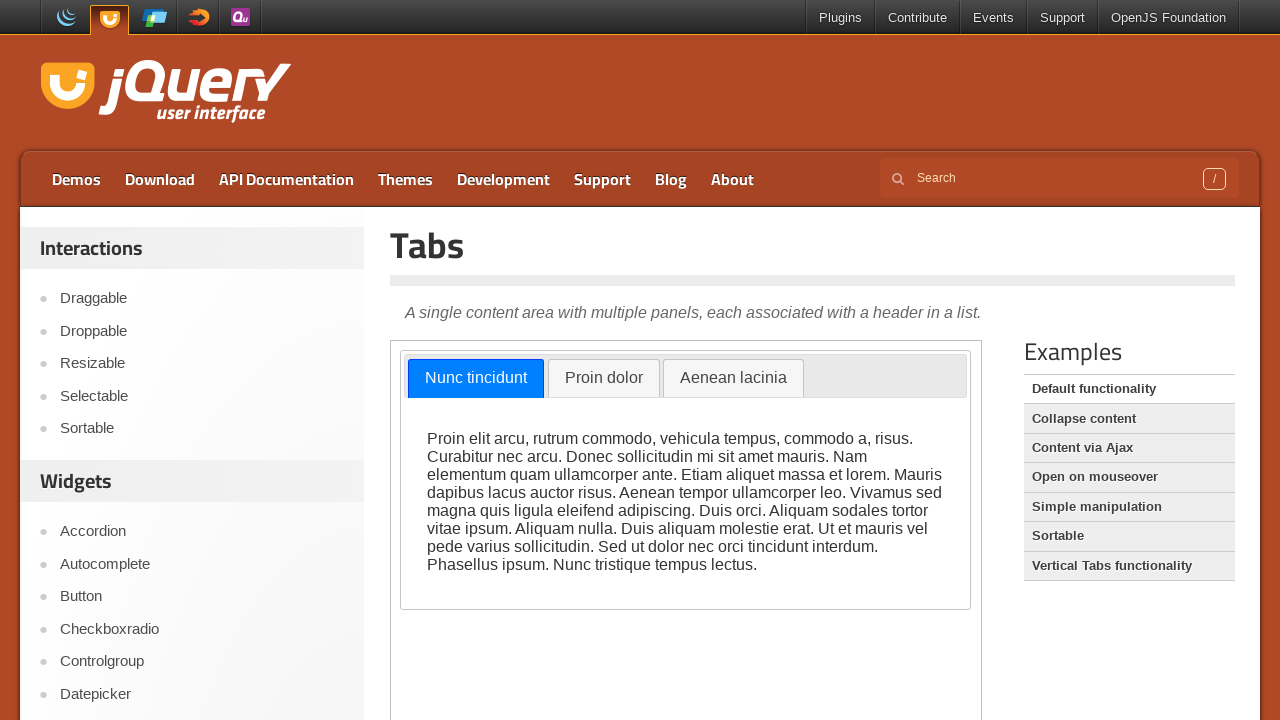

Clicked on Tab 2 at (604, 379) on iframe.demo-frame >> internal:control=enter-frame >> a[href='#tabs-2']
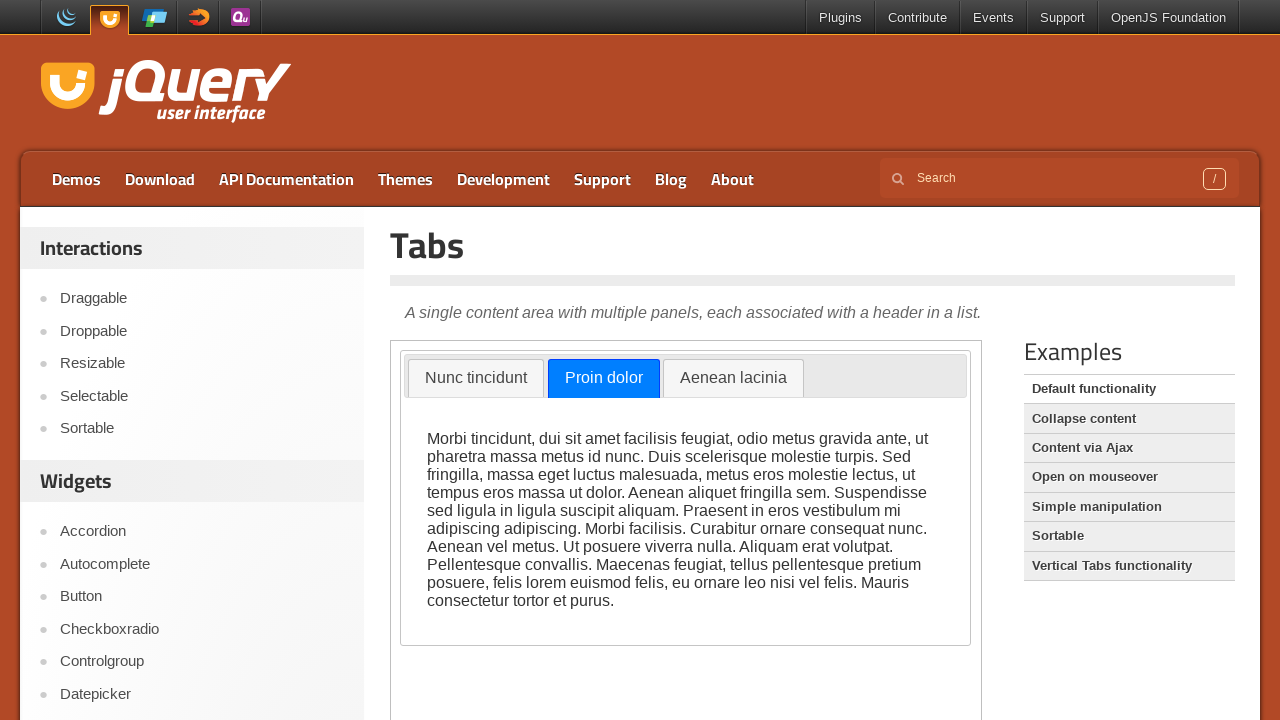

Clicked on Tab 1 at (476, 379) on iframe.demo-frame >> internal:control=enter-frame >> a[href='#tabs-1']
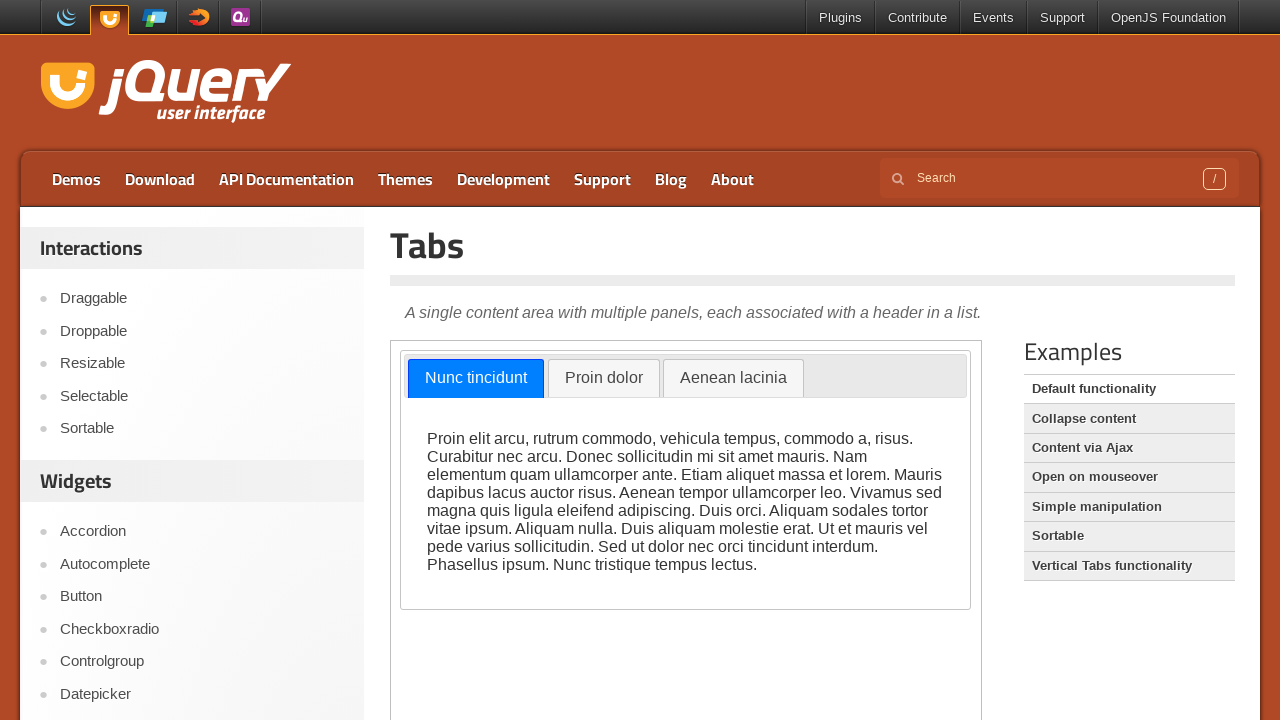

Clicked on Tab 3 at (733, 379) on iframe.demo-frame >> internal:control=enter-frame >> a[href='#tabs-3']
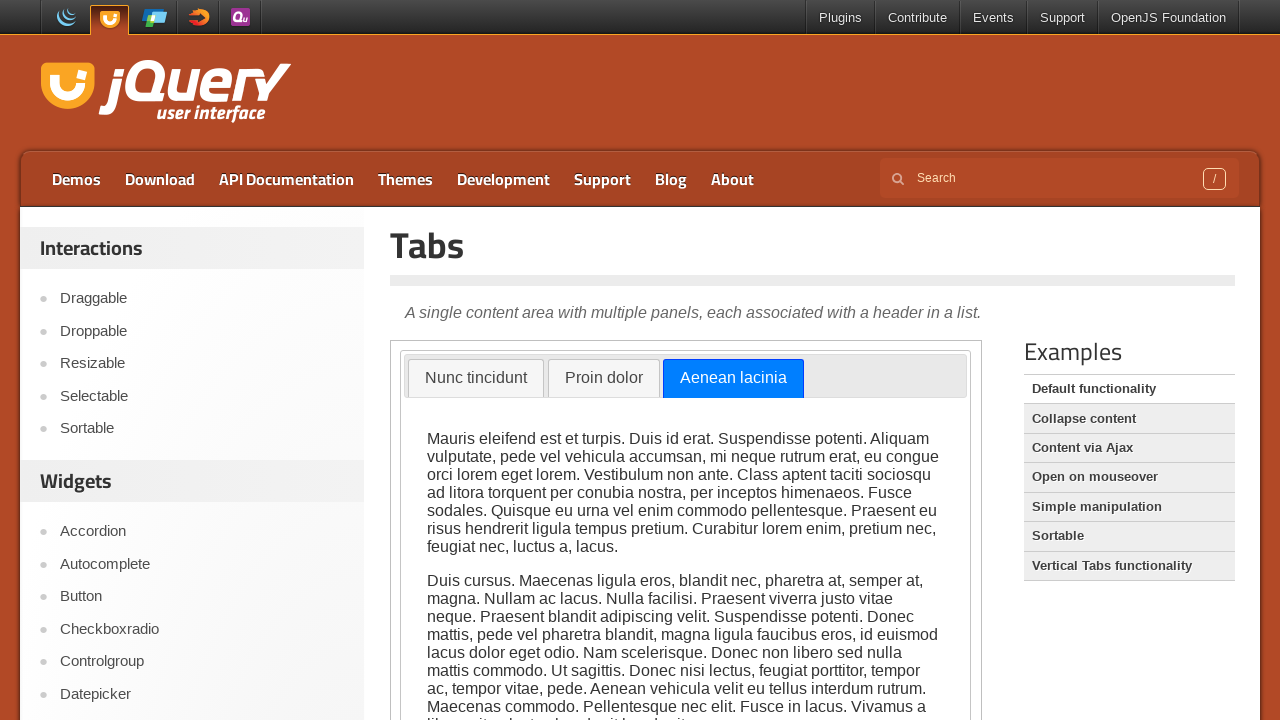

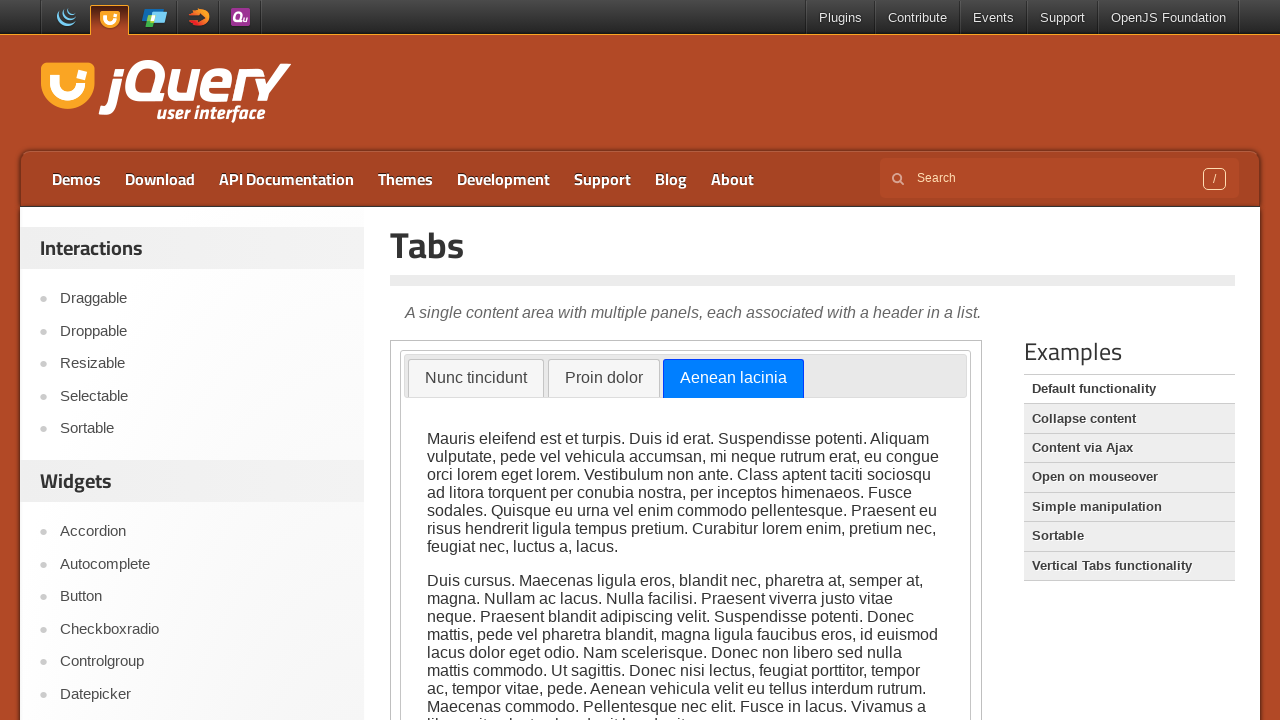